Tests the search functionality on Python.org by entering a search query and submitting the form

Starting URL: https://www.python.org

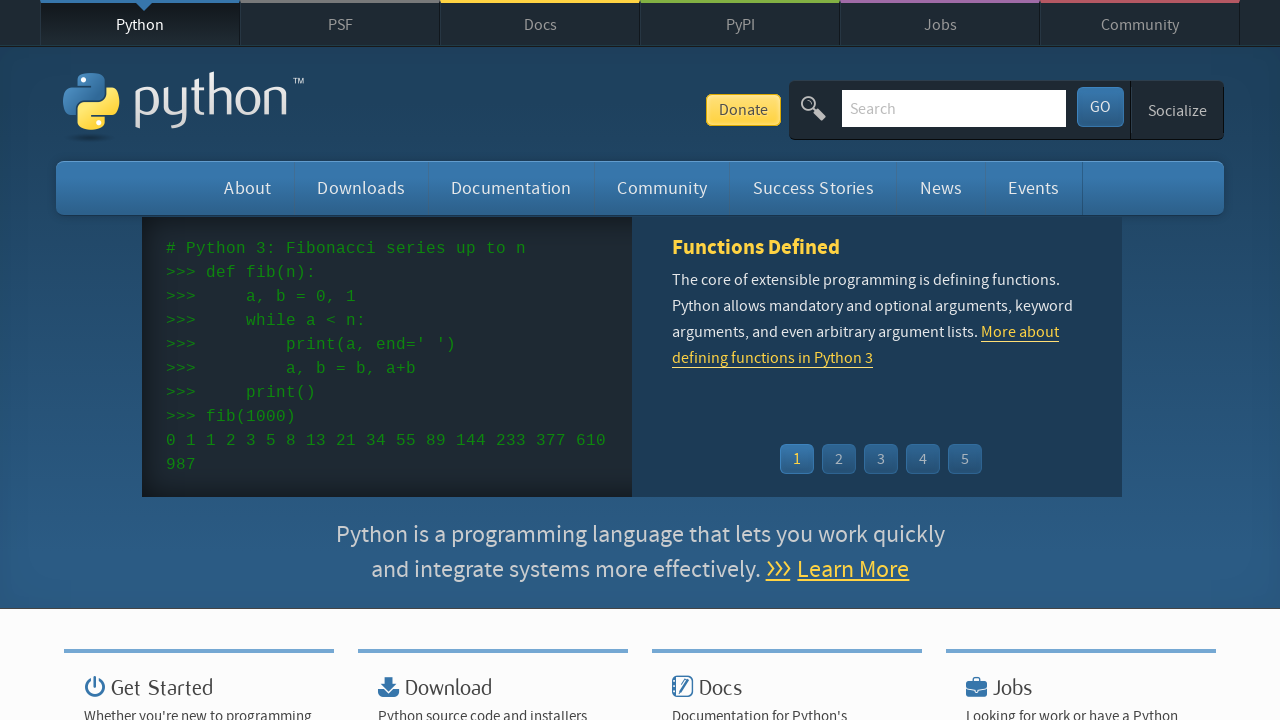

Filled search bar with 'getting started with python' on input[name='q']
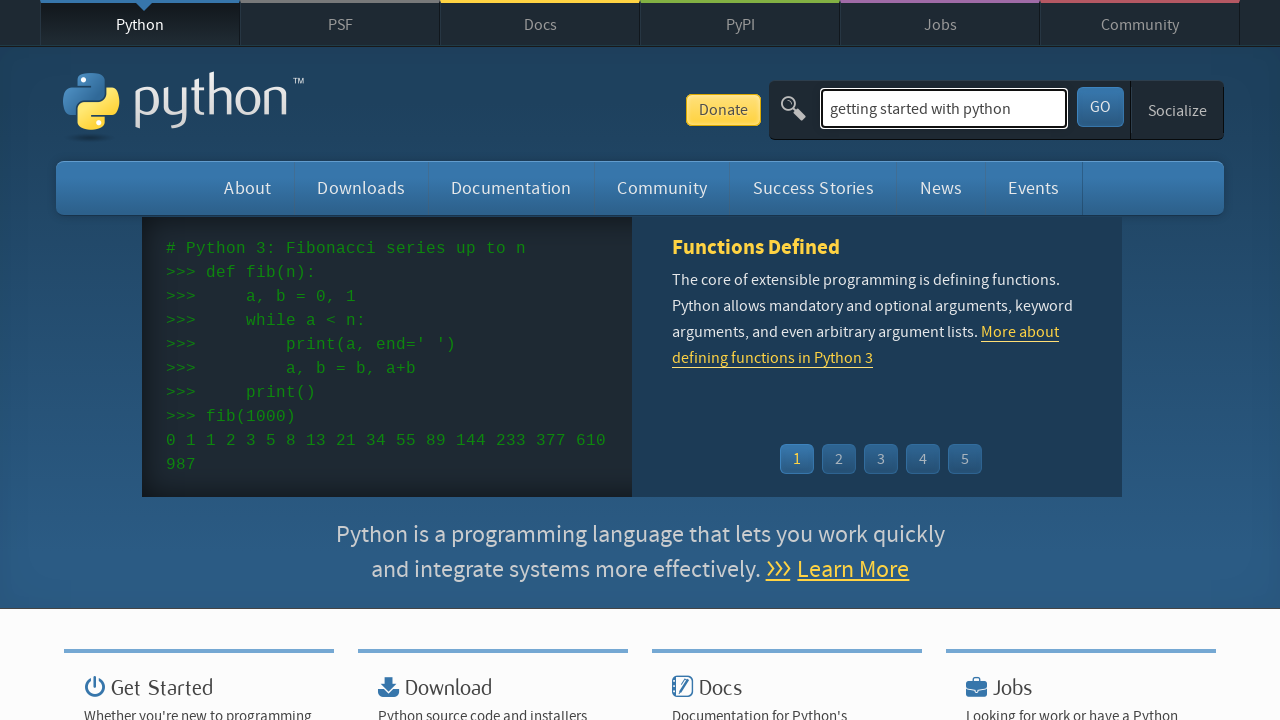

Pressed Enter to submit the search query on input[name='q']
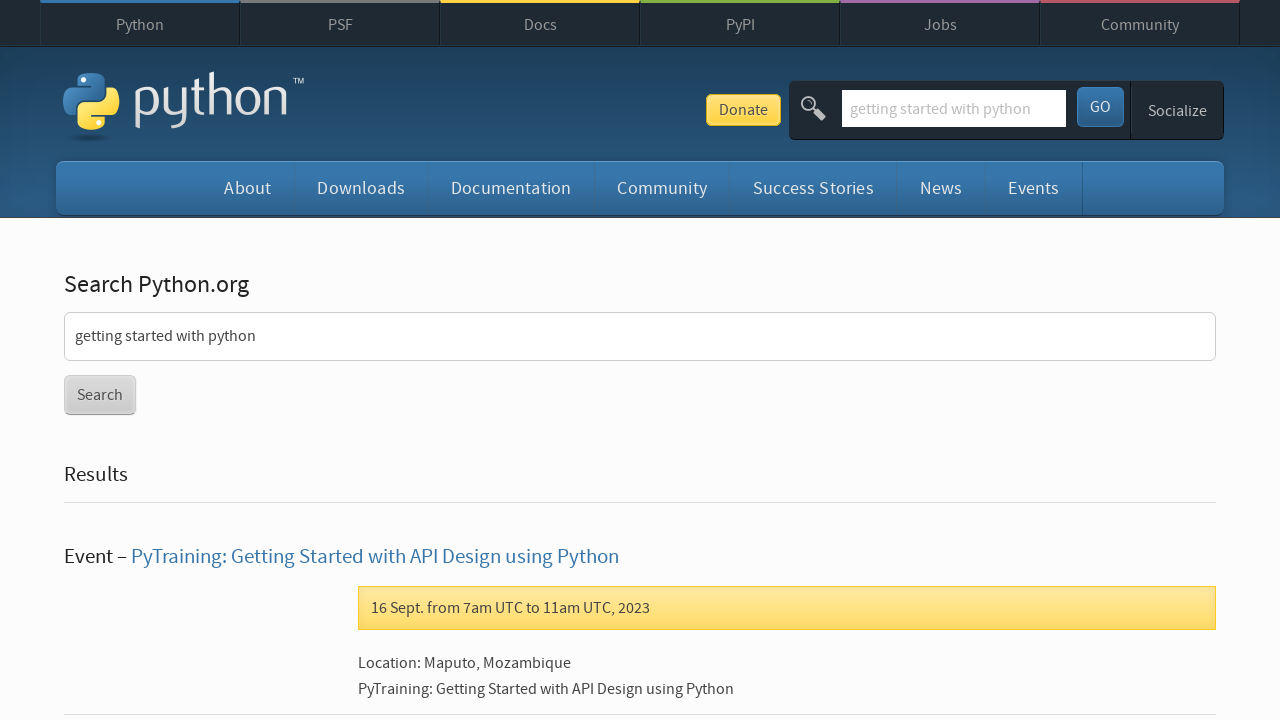

Waited for search results page to load
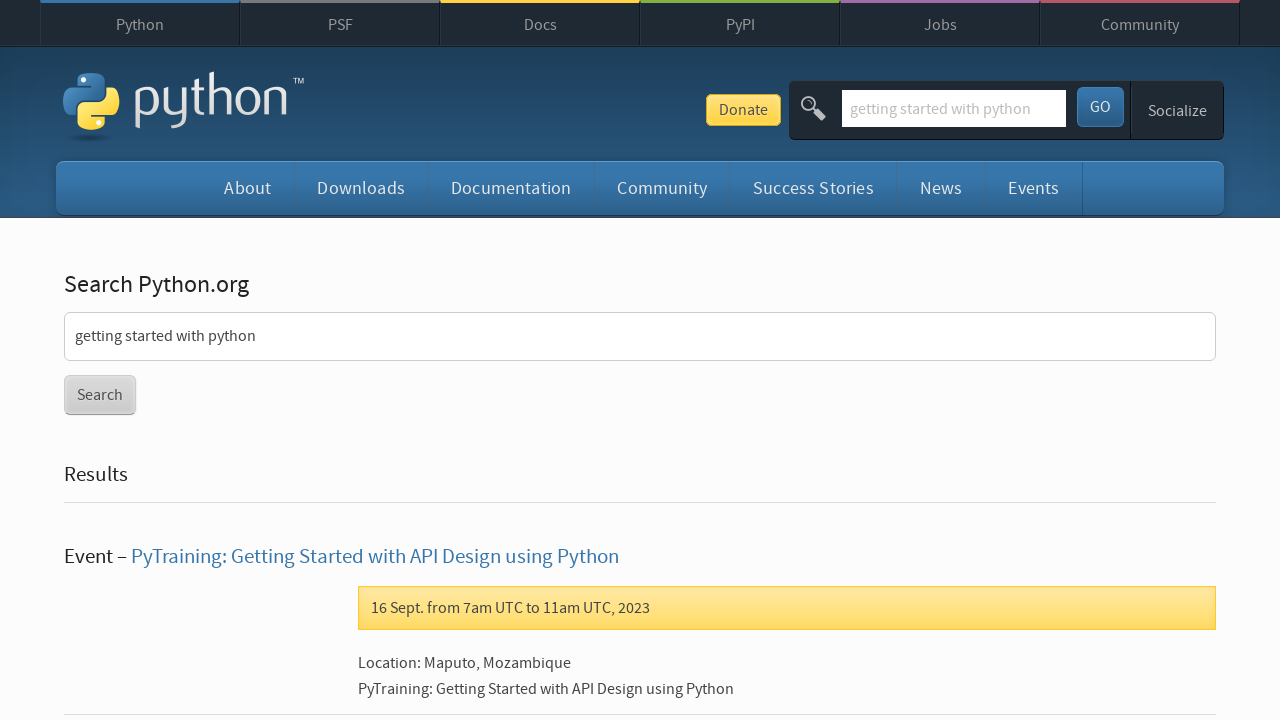

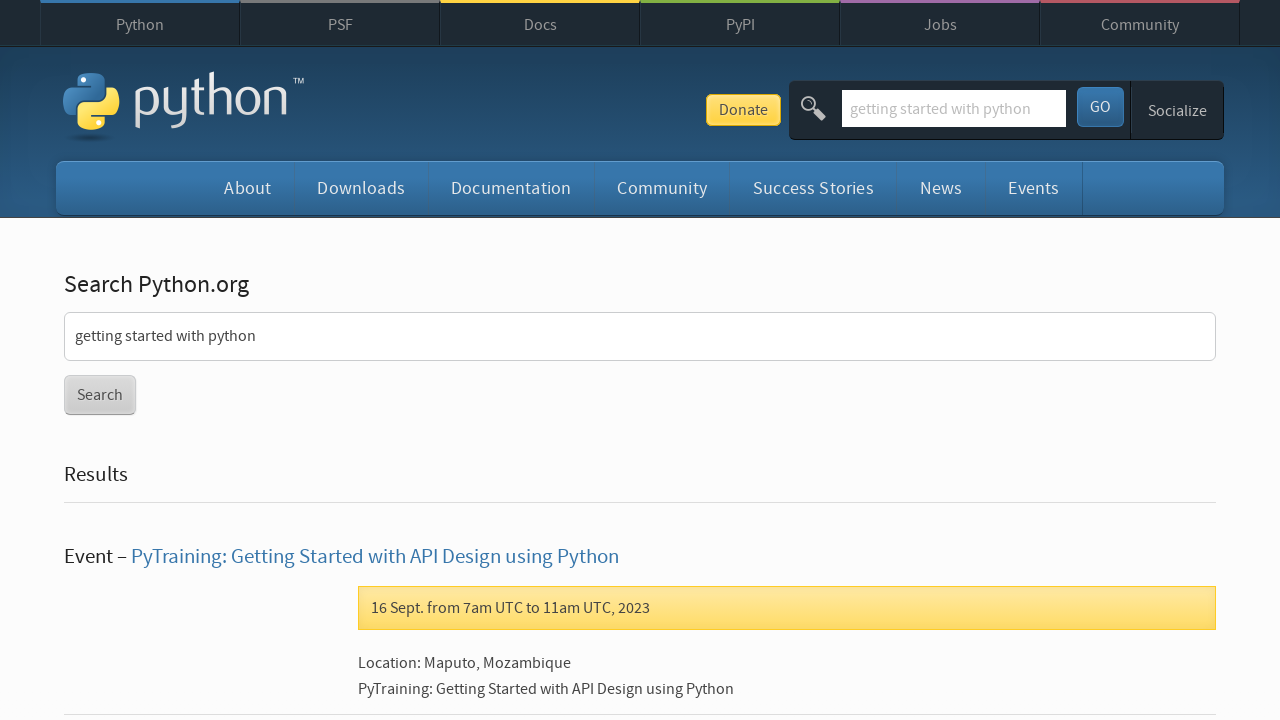